Tests marking individual items as complete by checking their checkboxes

Starting URL: https://demo.playwright.dev/todomvc

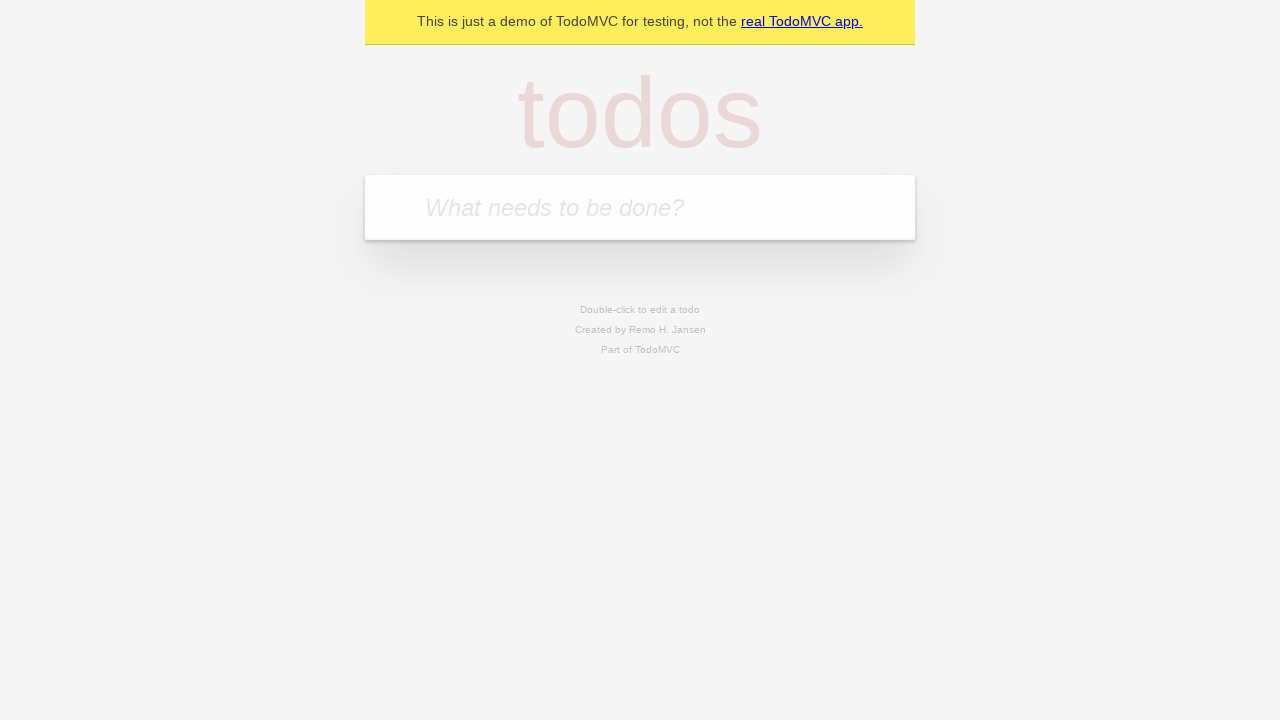

Filled todo input with 'buy some cheese' on internal:attr=[placeholder="What needs to be done?"i]
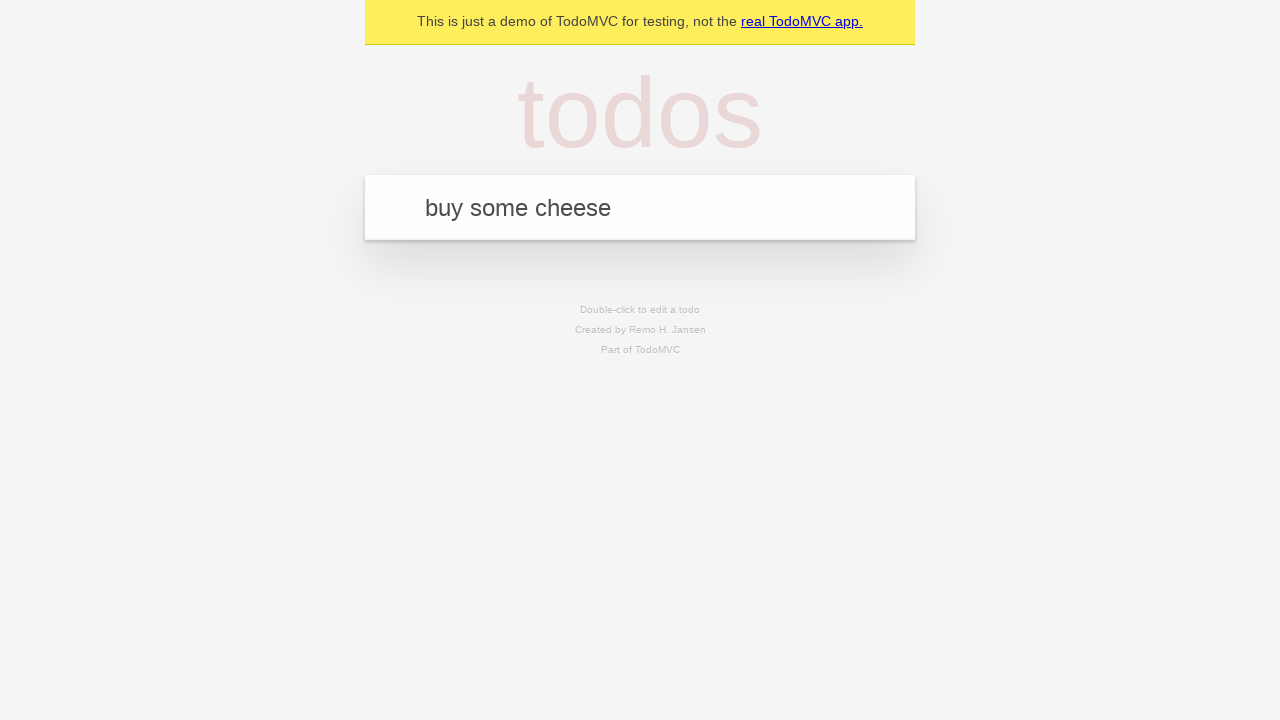

Pressed Enter to create first todo item on internal:attr=[placeholder="What needs to be done?"i]
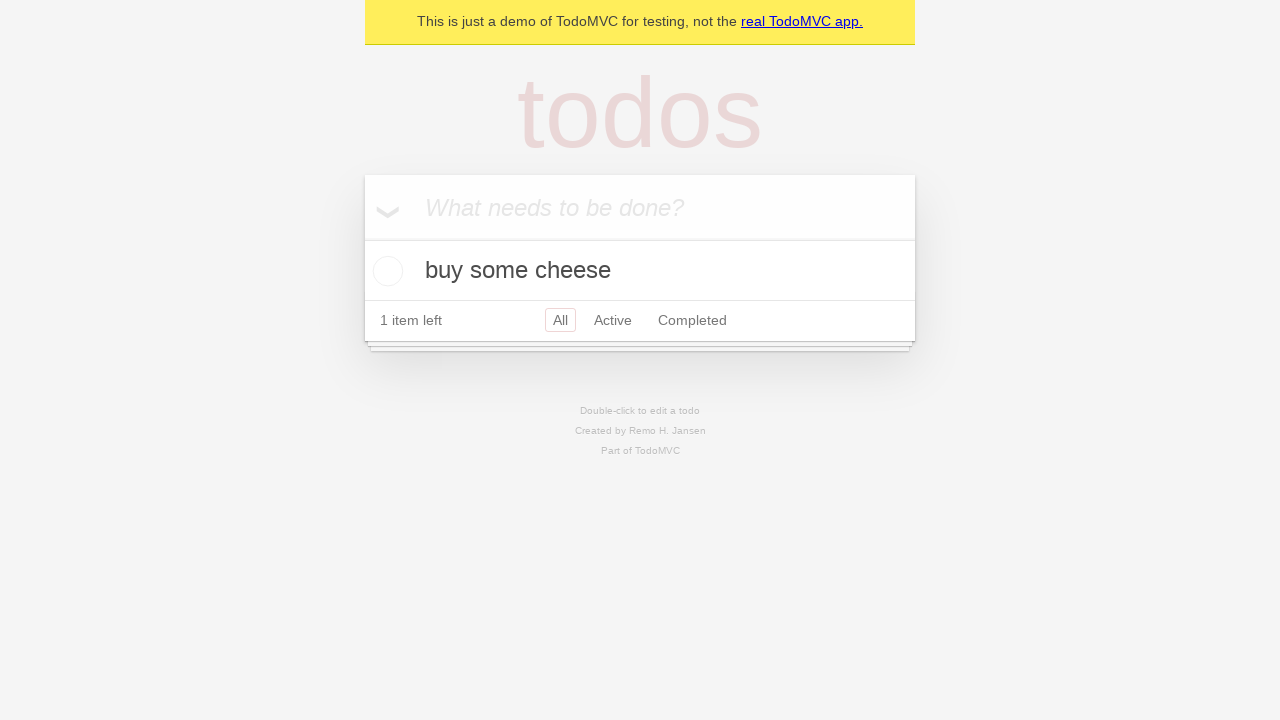

Filled todo input with 'feed the cat' on internal:attr=[placeholder="What needs to be done?"i]
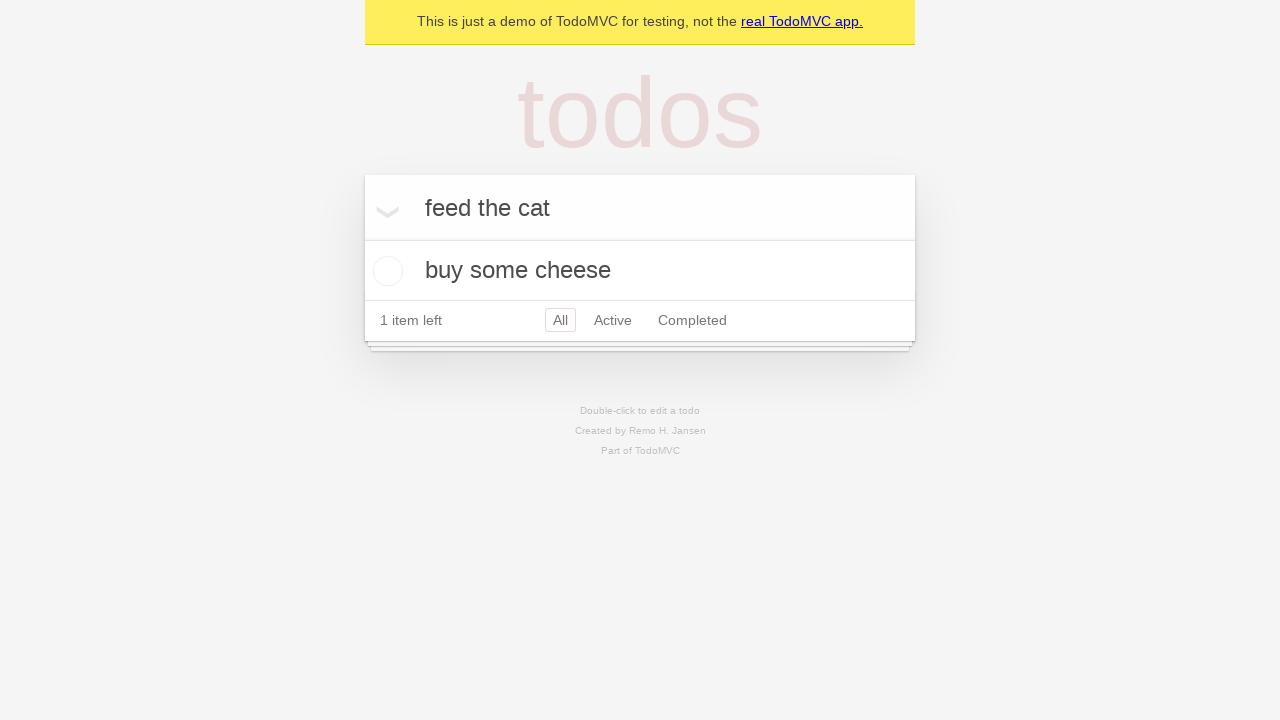

Pressed Enter to create second todo item on internal:attr=[placeholder="What needs to be done?"i]
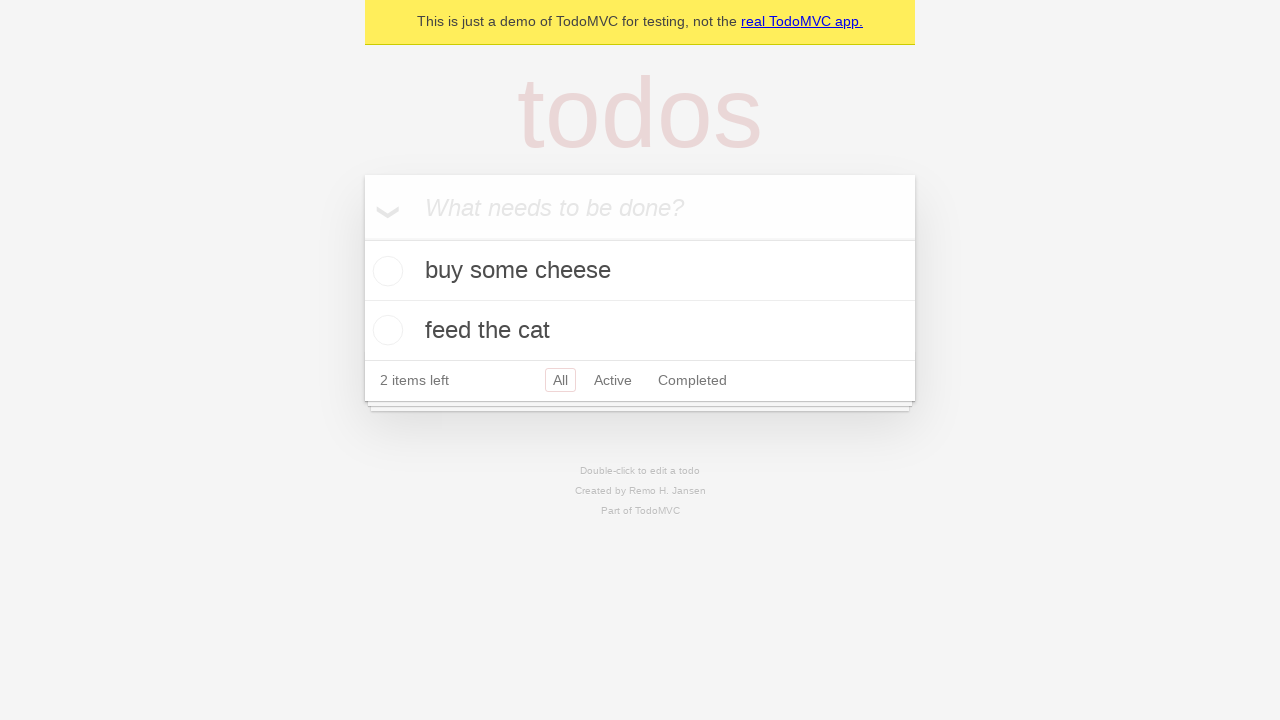

Waited for both todo items to appear in the list
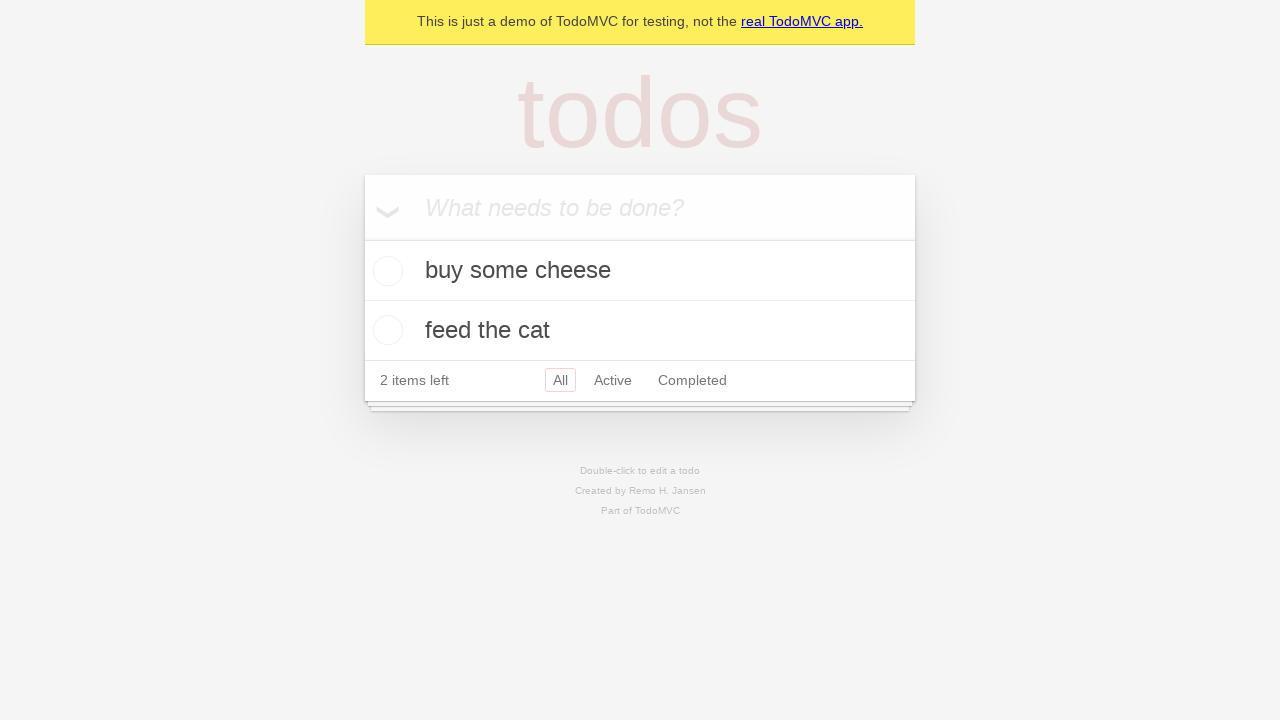

Marked first todo item as complete by checking its checkbox at (385, 271) on internal:testid=[data-testid="todo-item"s] >> nth=0 >> internal:role=checkbox
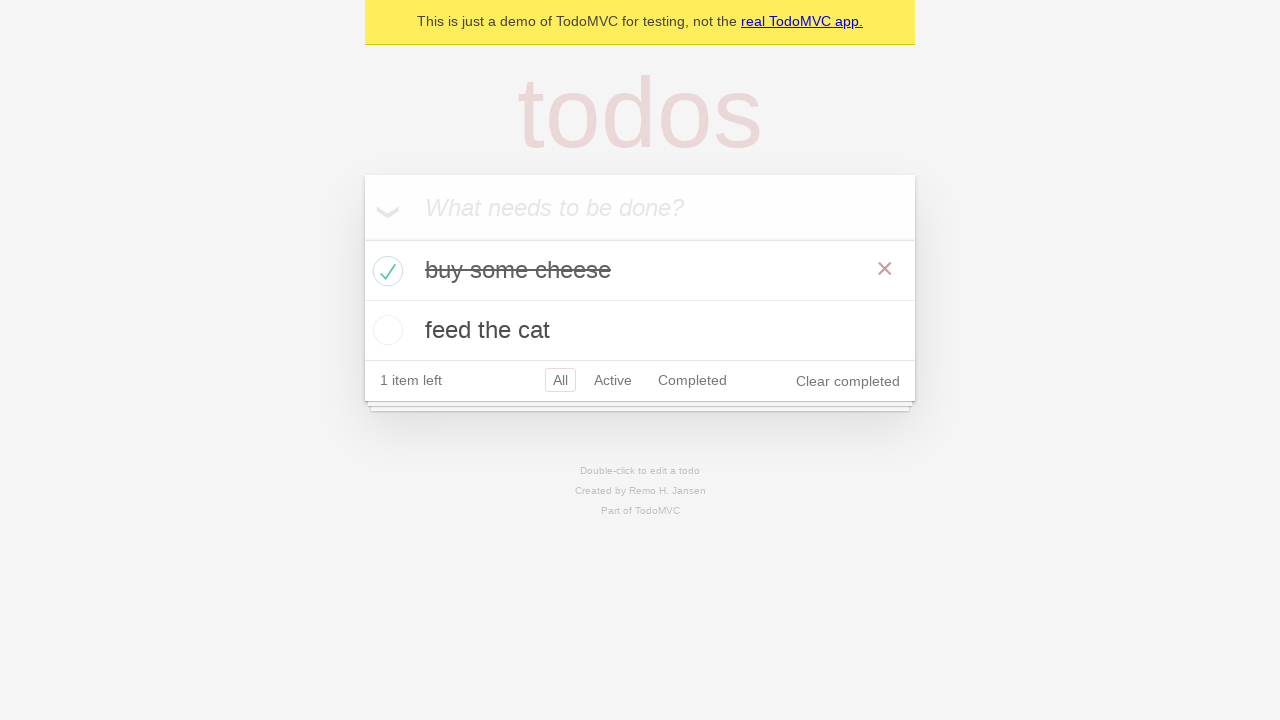

Marked second todo item as complete by checking its checkbox at (385, 330) on internal:testid=[data-testid="todo-item"s] >> nth=1 >> internal:role=checkbox
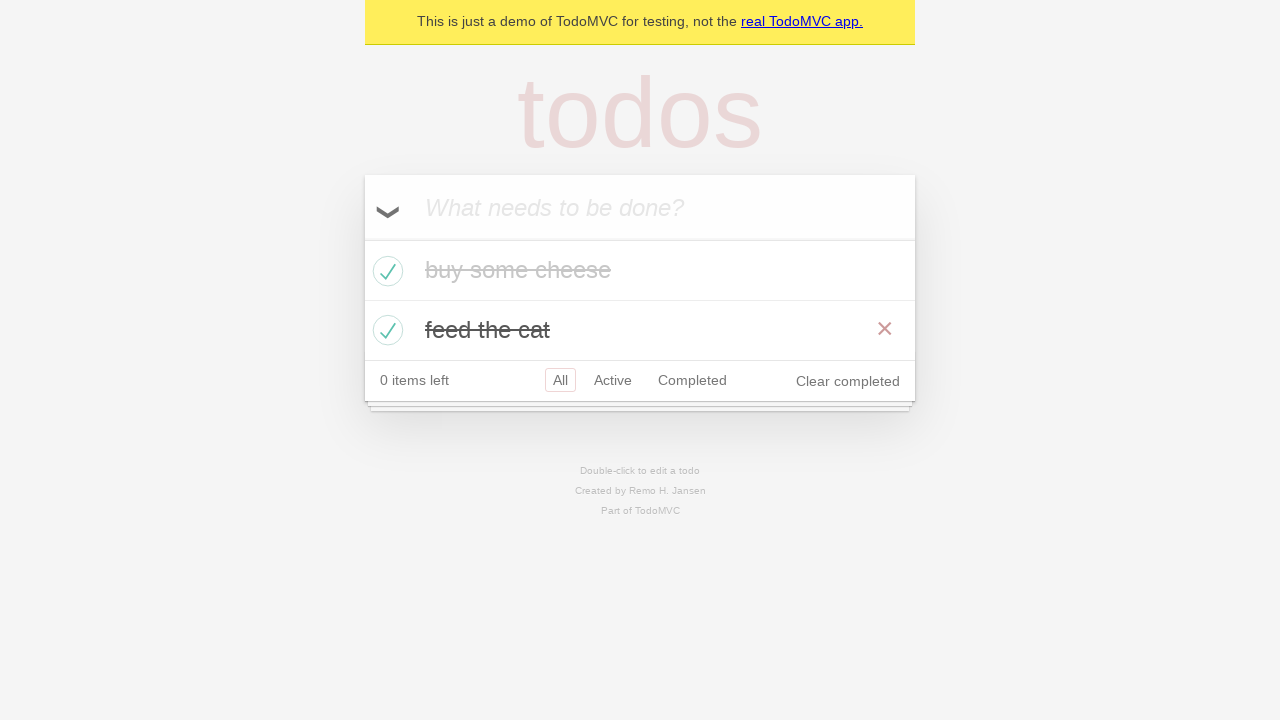

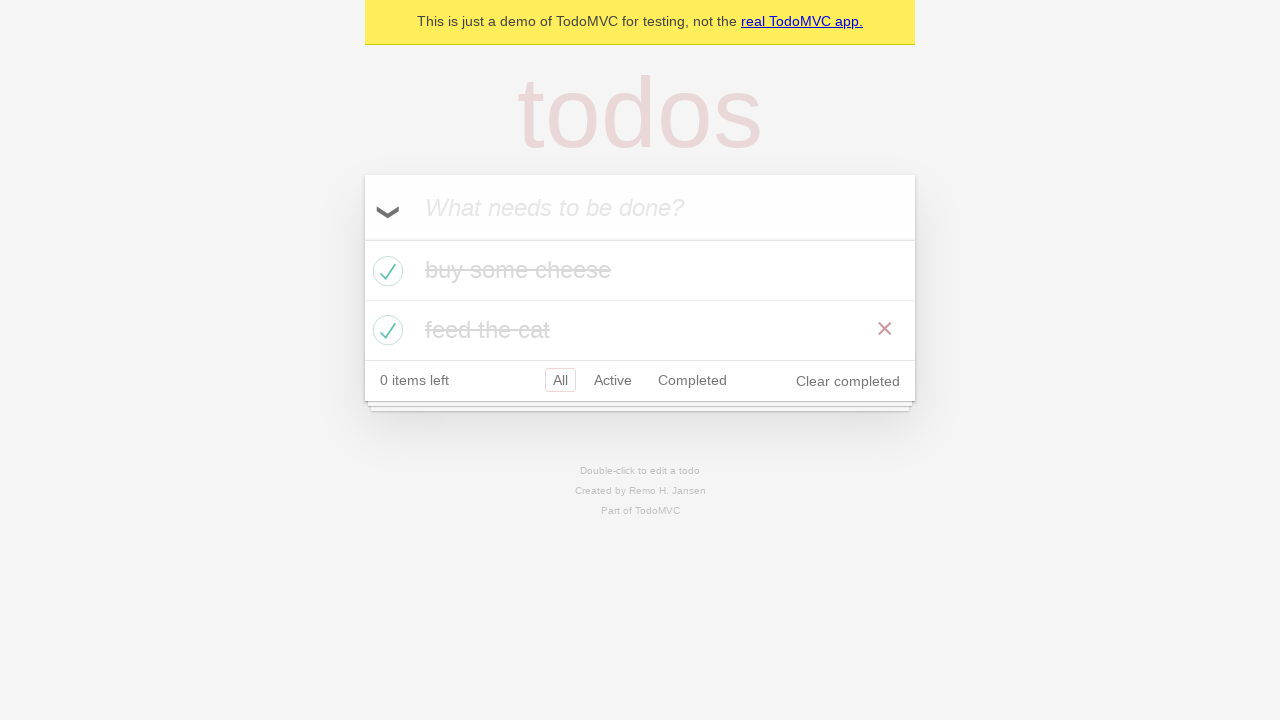